Tests that entering empty text removes the todo item

Starting URL: https://demo.playwright.dev/todomvc

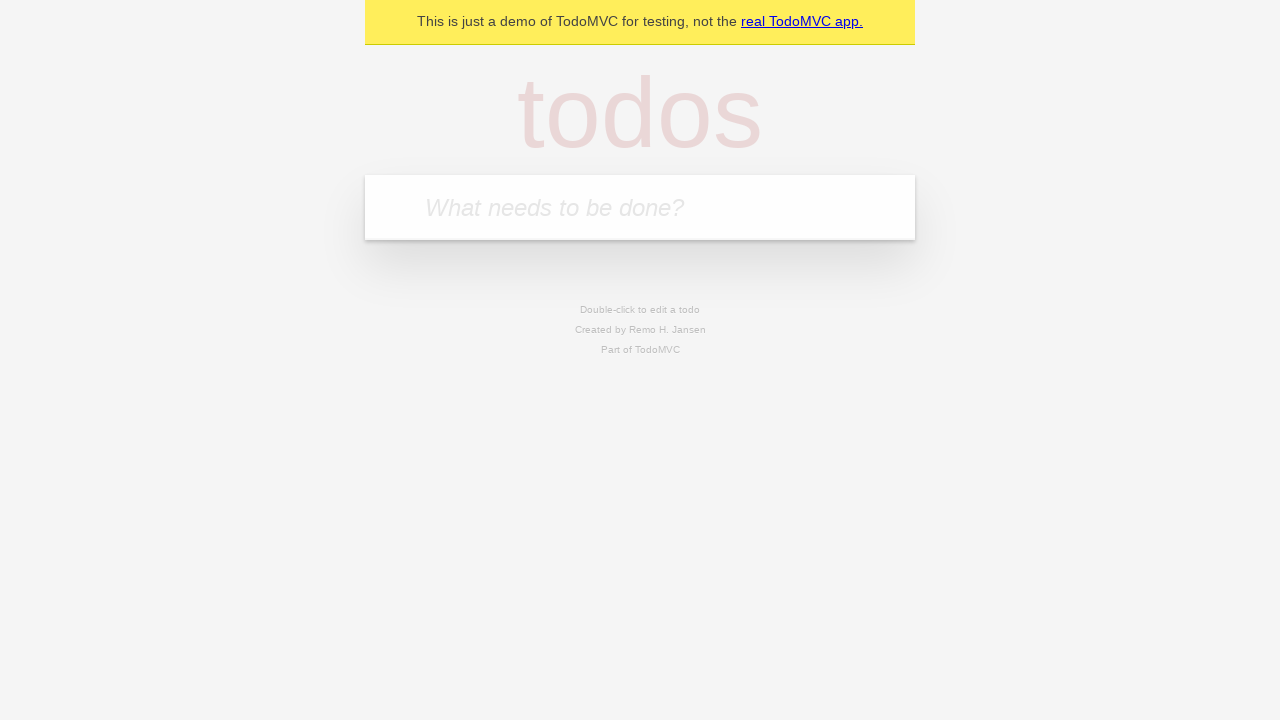

Filled new todo input with 'buy some cheese' on .new-todo
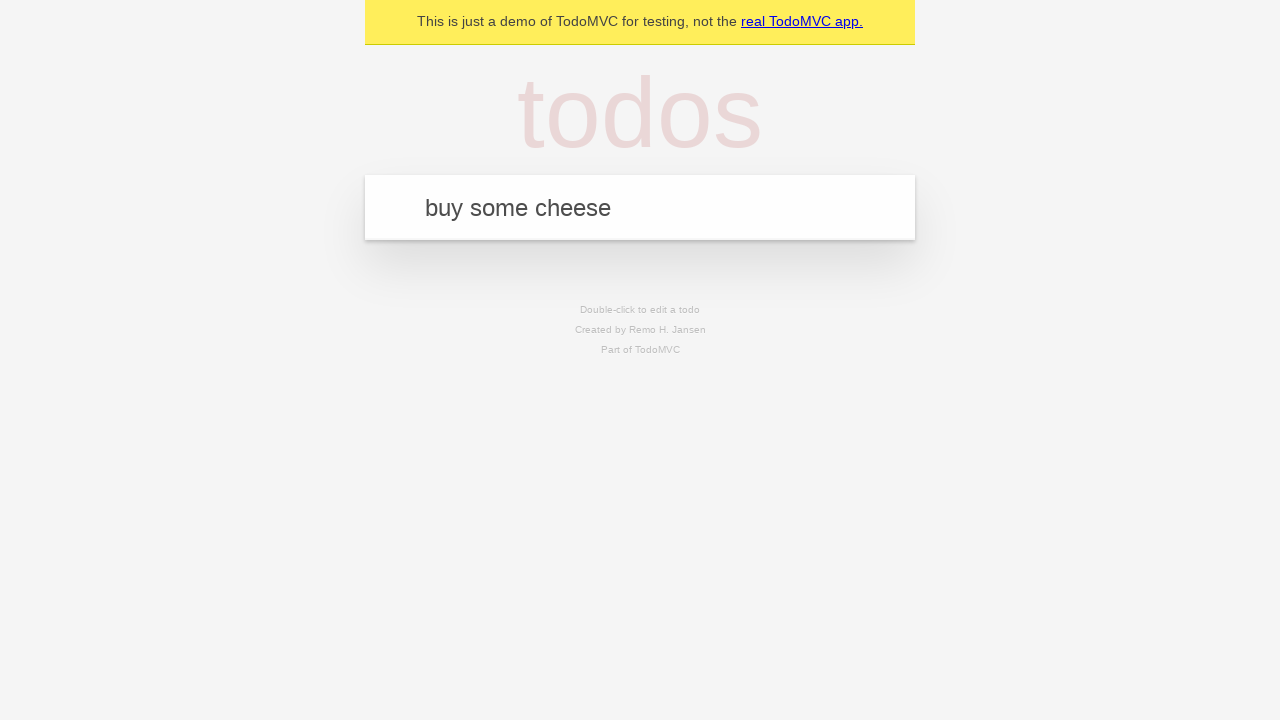

Pressed Enter to create first todo on .new-todo
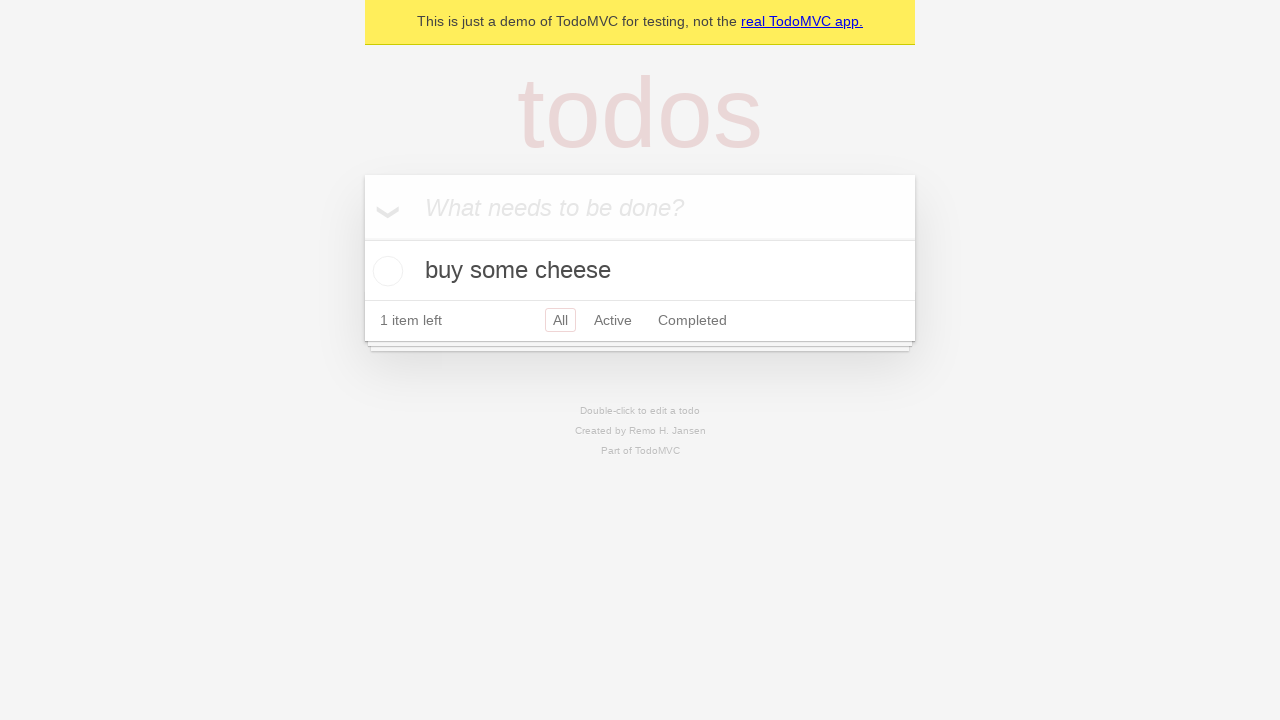

Filled new todo input with 'feed the cat' on .new-todo
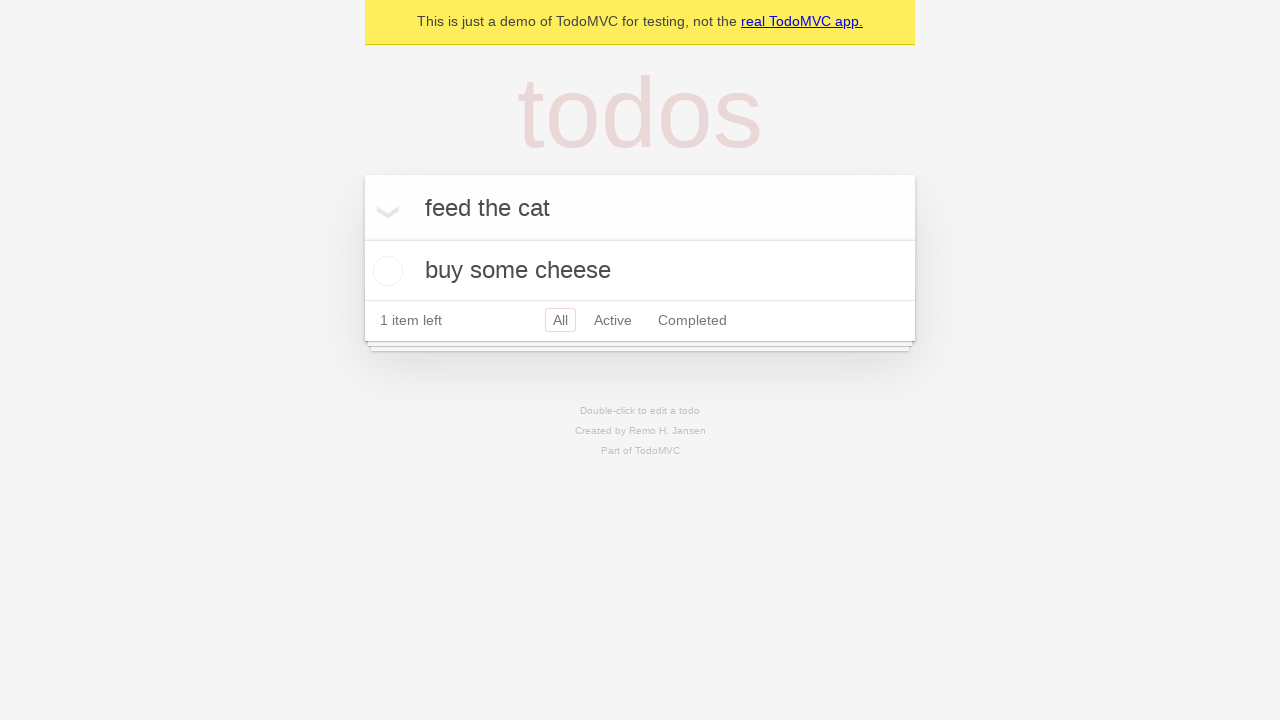

Pressed Enter to create second todo on .new-todo
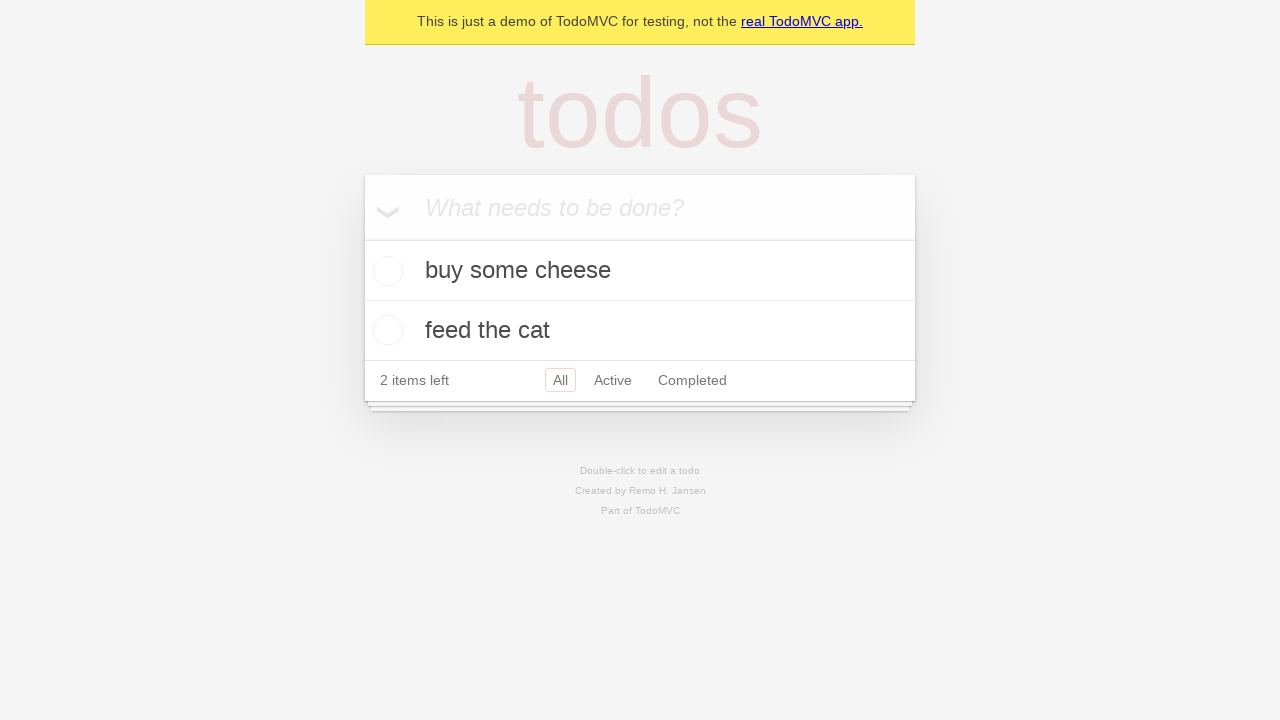

Filled new todo input with 'book a doctors appointment' on .new-todo
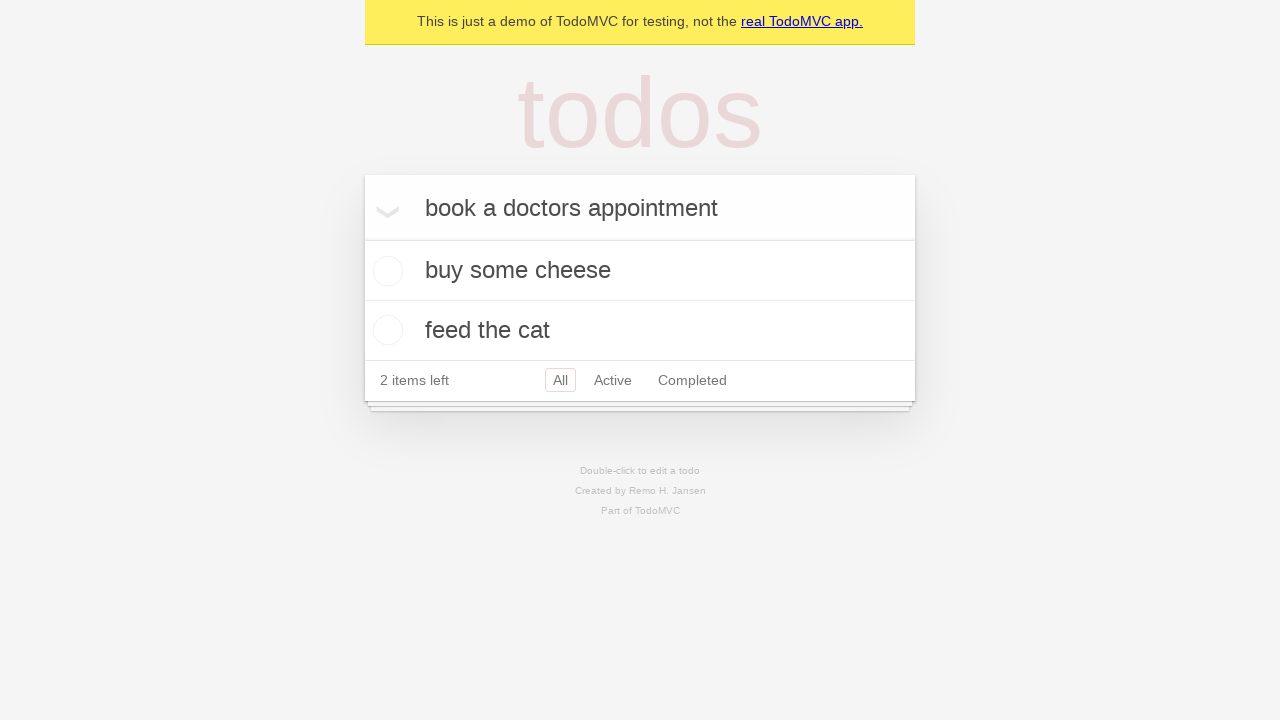

Pressed Enter to create third todo on .new-todo
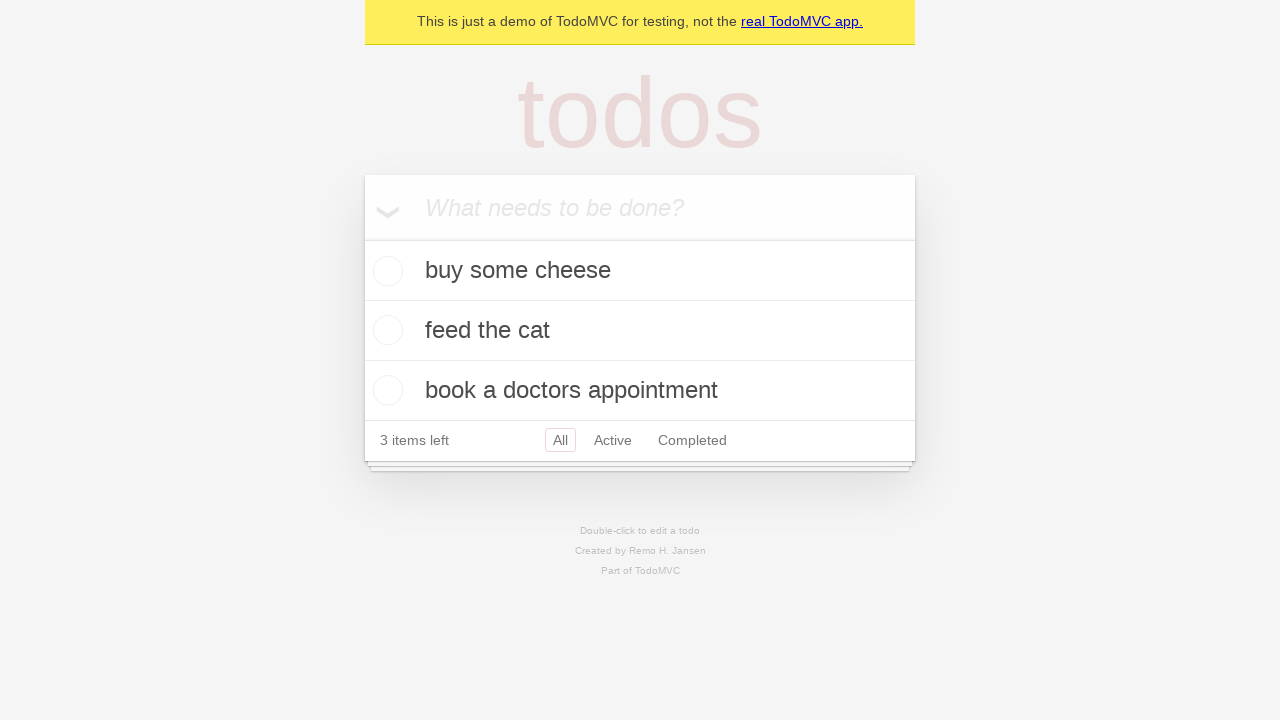

Double-clicked second todo item to enter edit mode at (640, 331) on .todo-list li >> nth=1
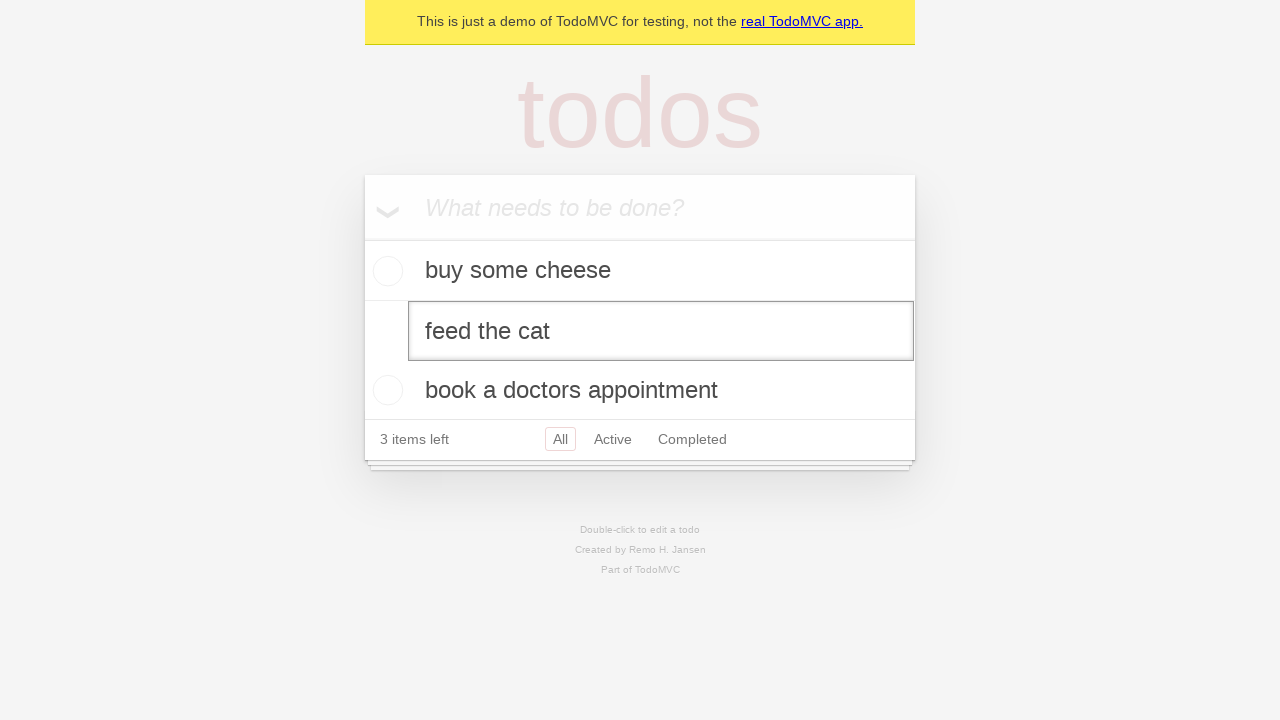

Cleared text from edit field on .todo-list li >> nth=1 >> .edit
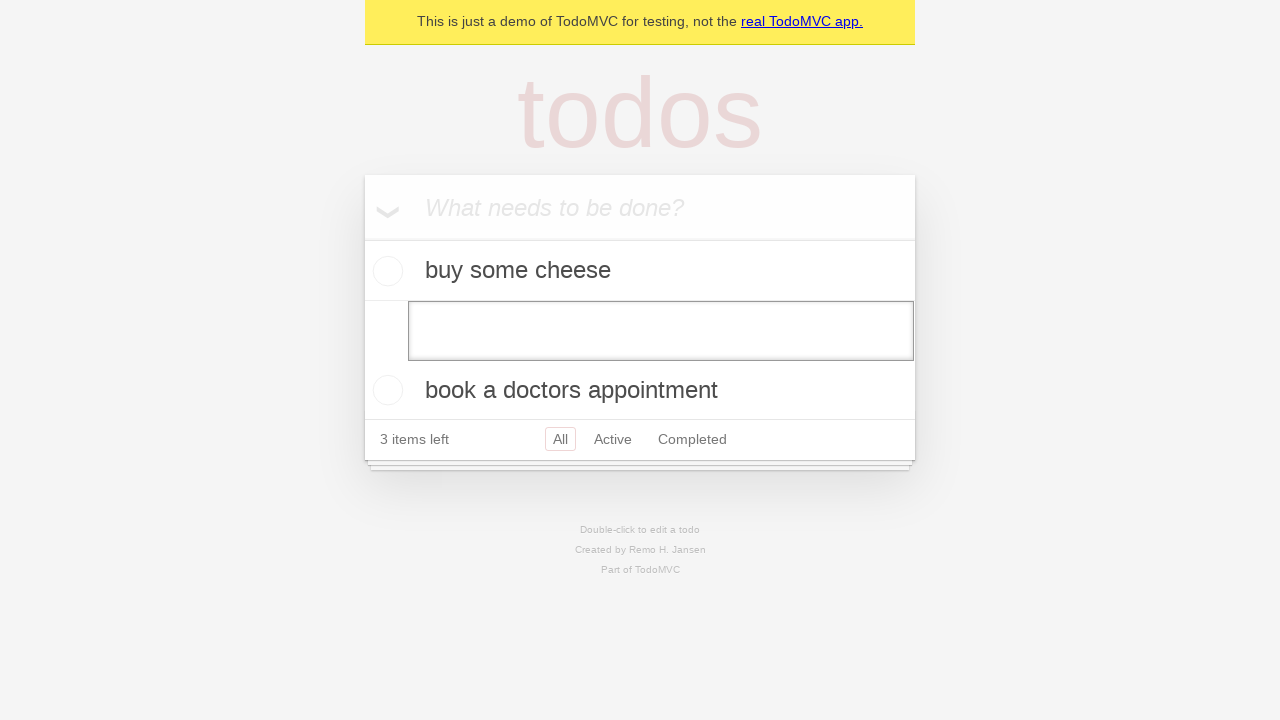

Pressed Enter to confirm deletion of empty todo item on .todo-list li >> nth=1 >> .edit
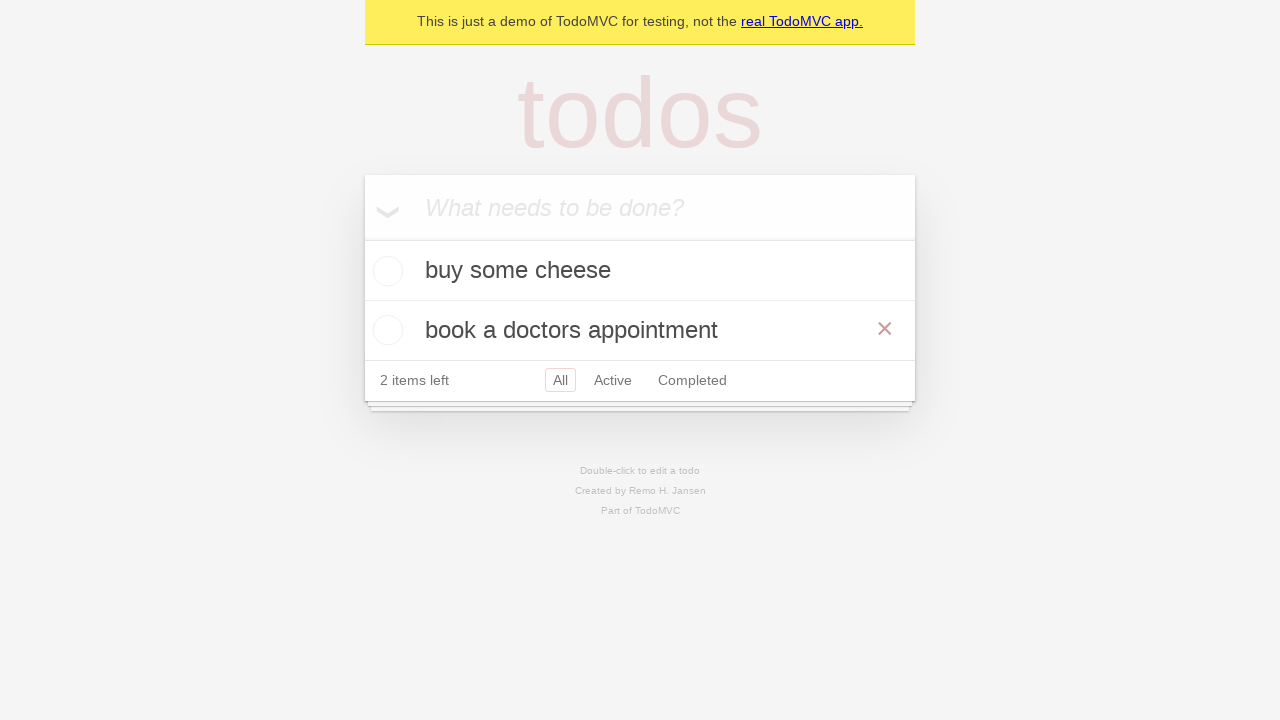

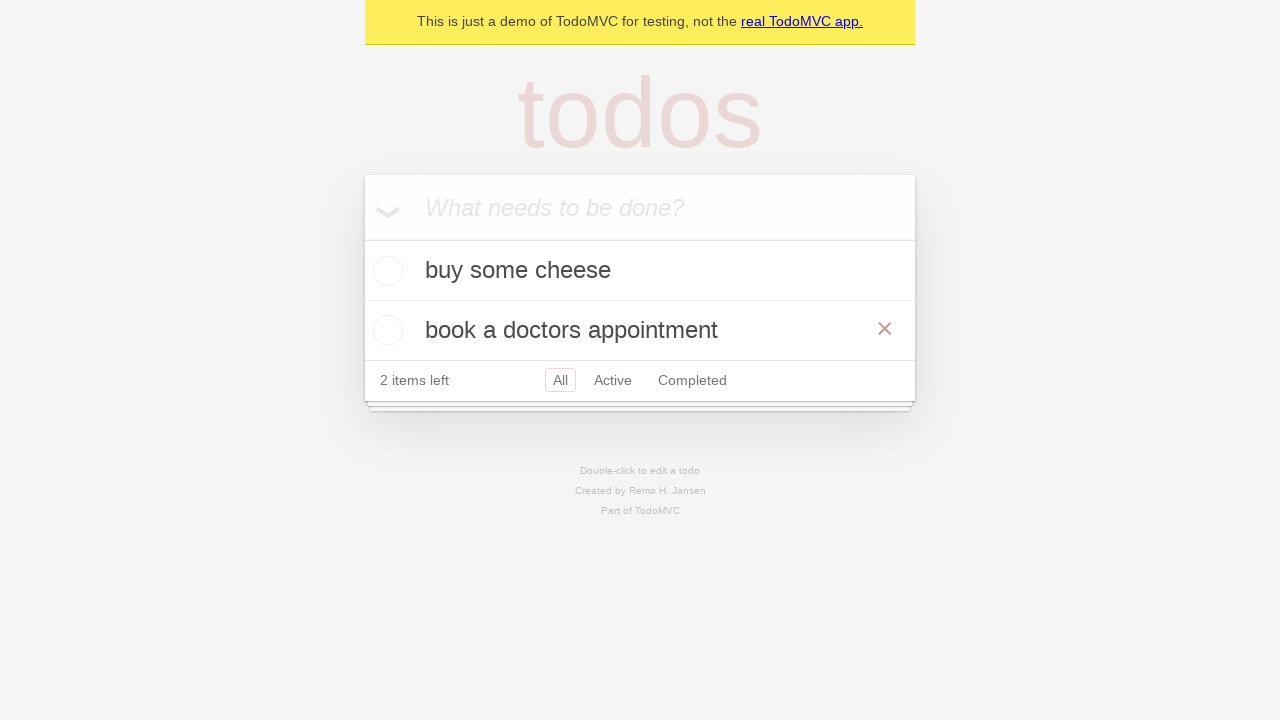